Tests adding a todo item with parameterized input text, verifying it appears in the list

Starting URL: https://demo.playwright.dev/todomvc/

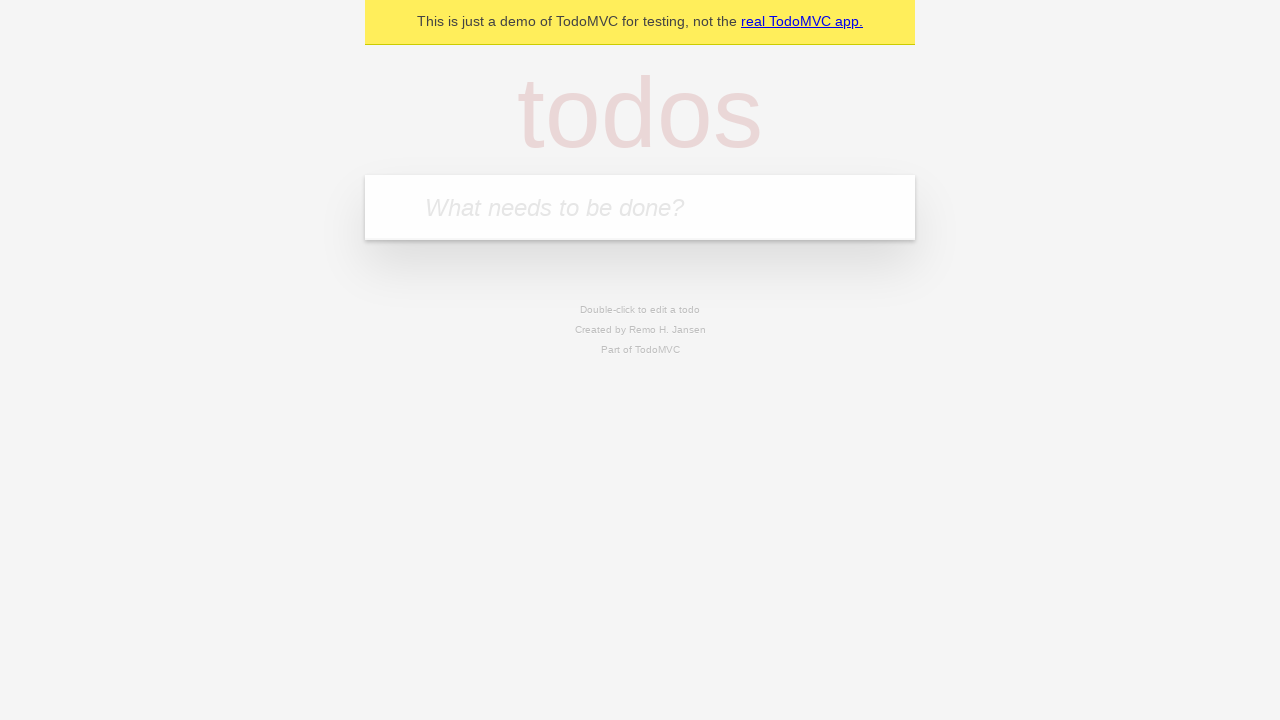

Set viewport size to 300x300
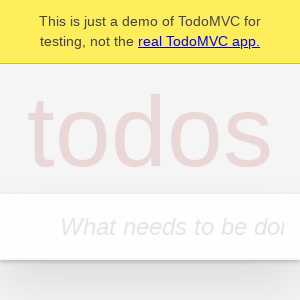

Clicked on todo input field at (150, 227) on internal:attr=[placeholder="What needs to be done?"i]
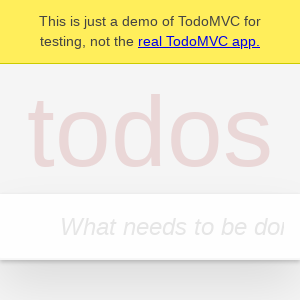

Filled input field with 'Buy groceries for the week' on internal:attr=[placeholder="What needs to be done?"i]
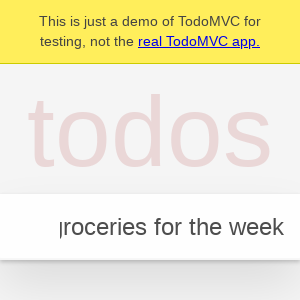

Pressed Enter to add the todo item on internal:attr=[placeholder="What needs to be done?"i]
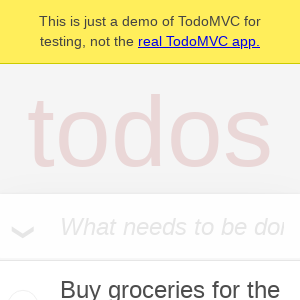

Verified todo item 'Buy groceries for the week' appeared in the list
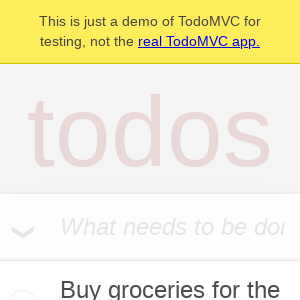

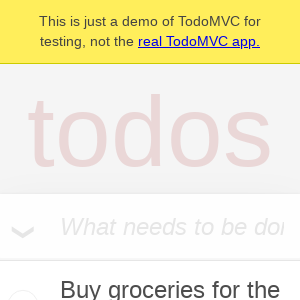